Tests mouse hover action over an element

Starting URL: https://testautomationpractice.blogspot.com

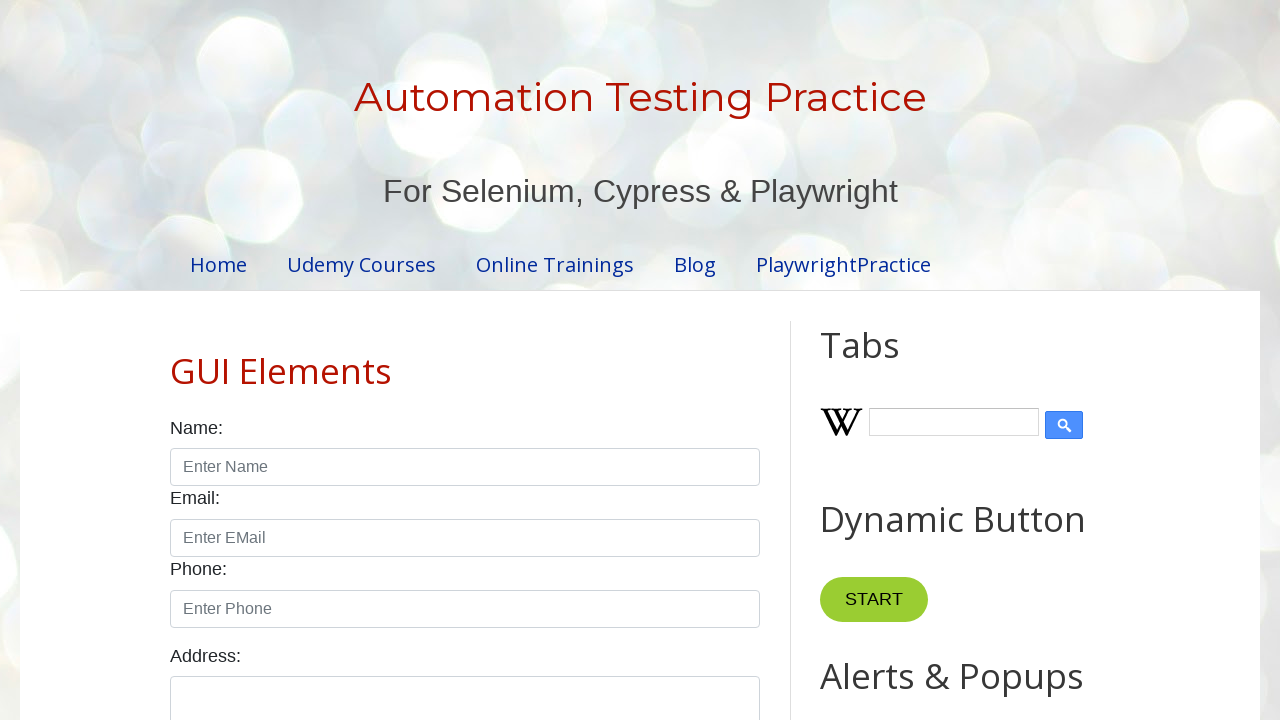

Hovered over colors dropdown element at (465, 360) on #colors
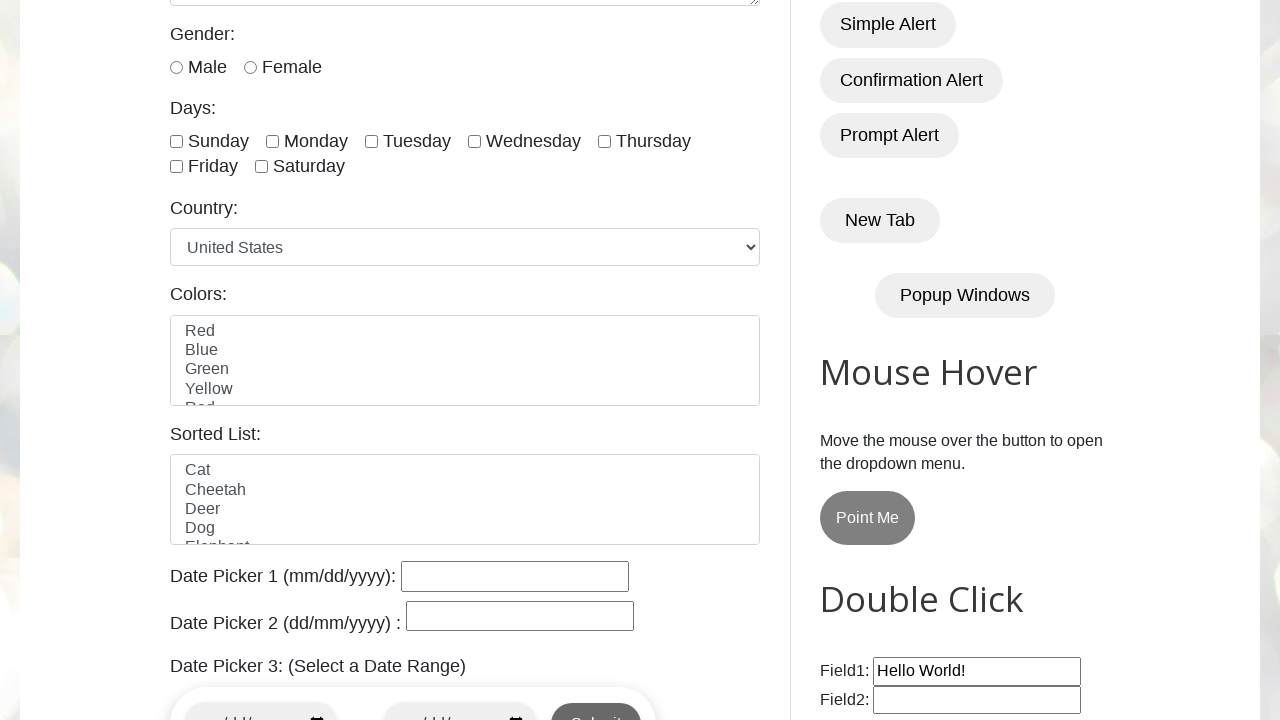

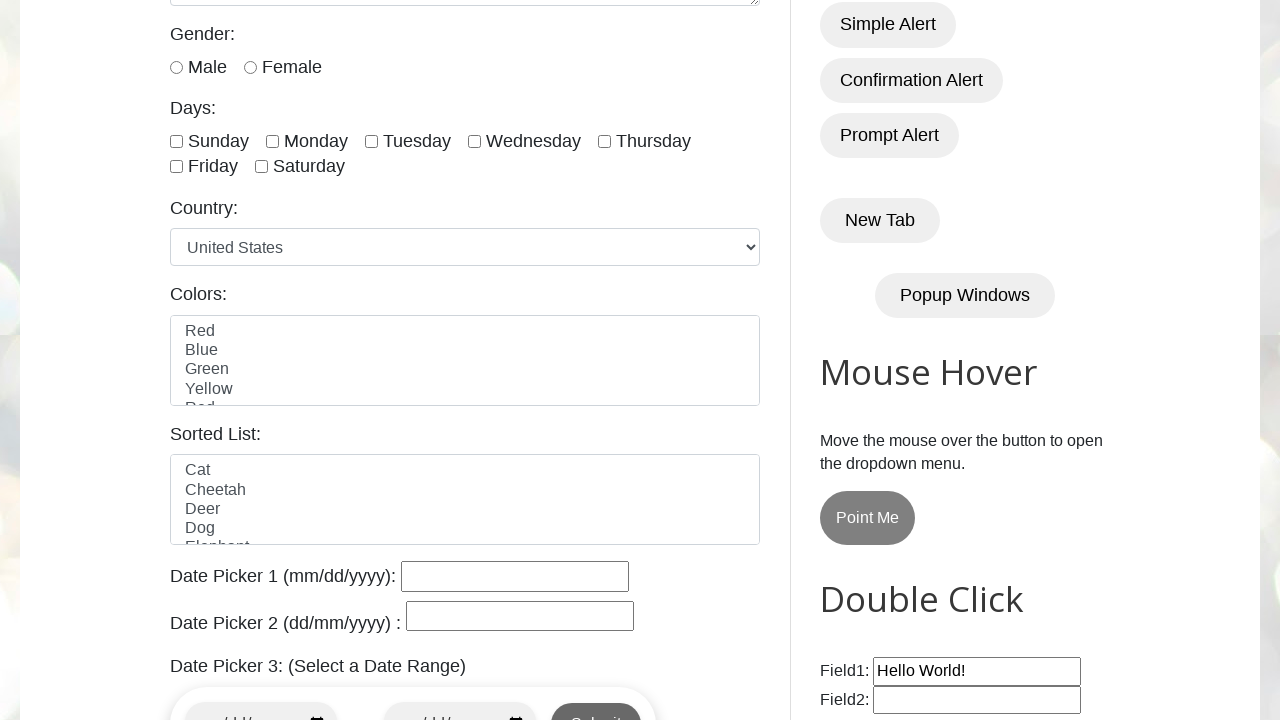